Tests browser alert/dialog handling by clicking a confirm button and accepting the dialog that appears

Starting URL: https://demoqa.com/alerts

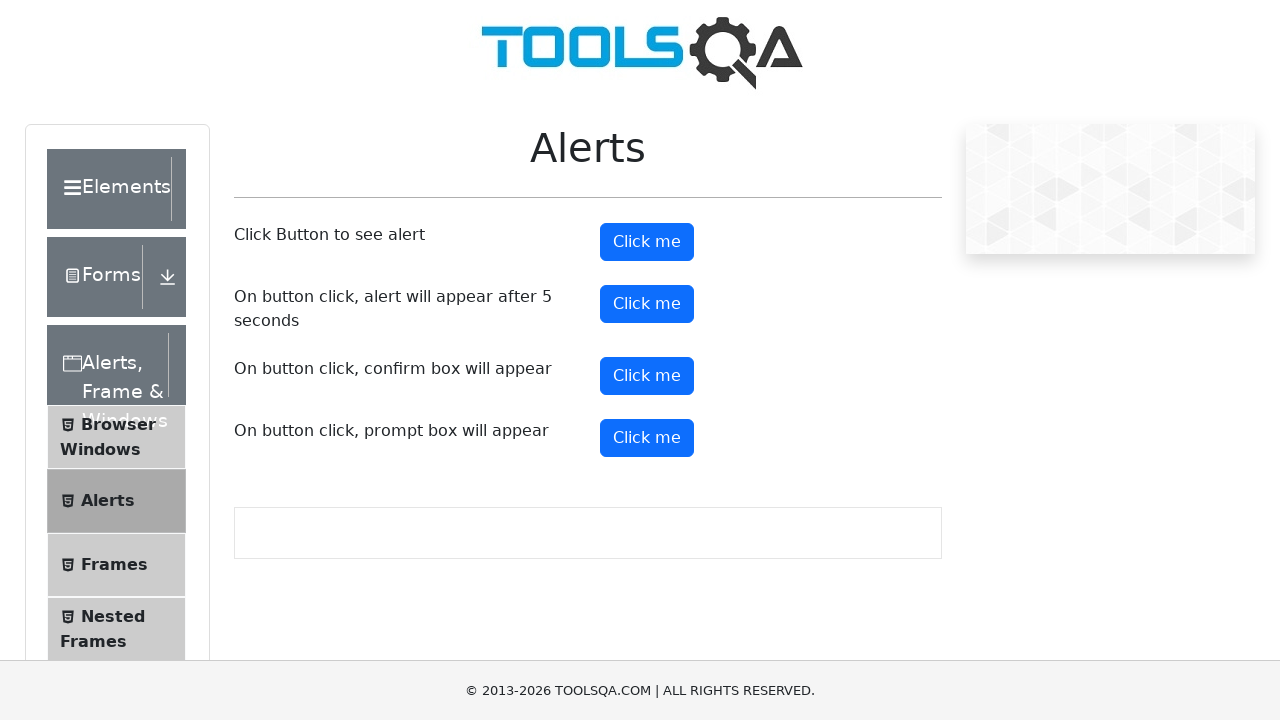

Set up dialog handler to accept dialogs
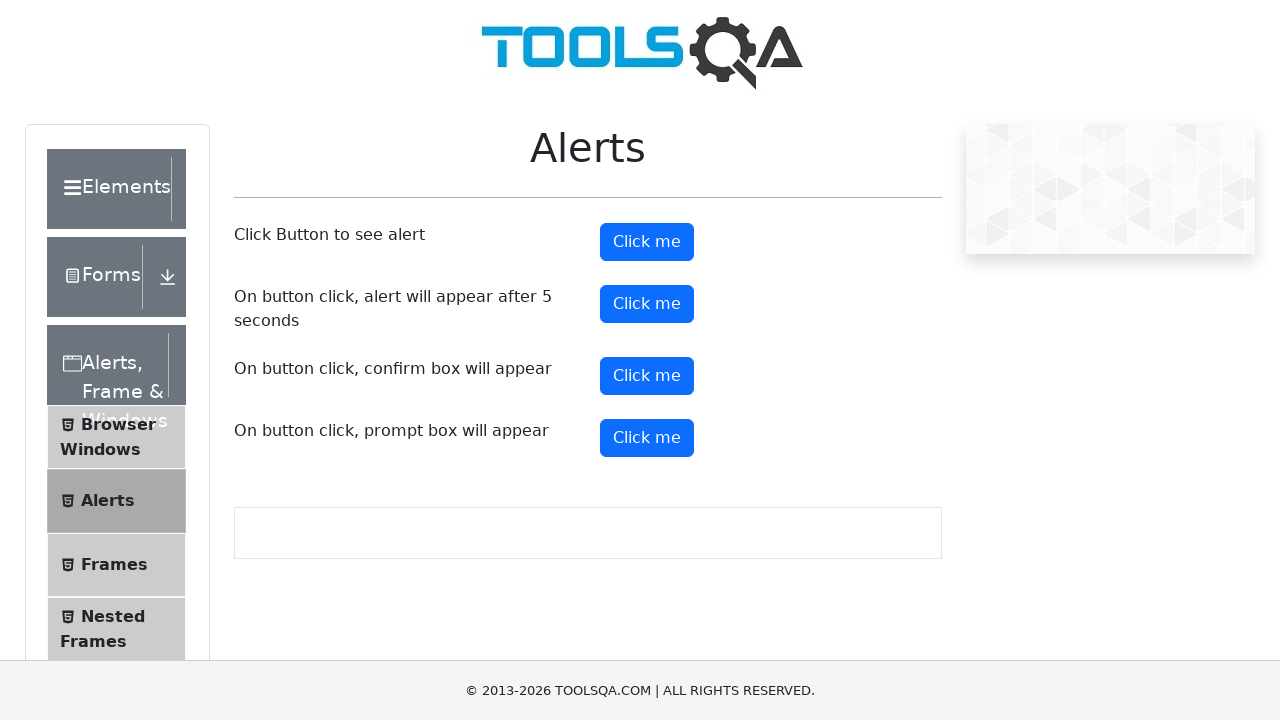

Clicked confirm button to trigger alert dialog at (647, 376) on #confirmButton
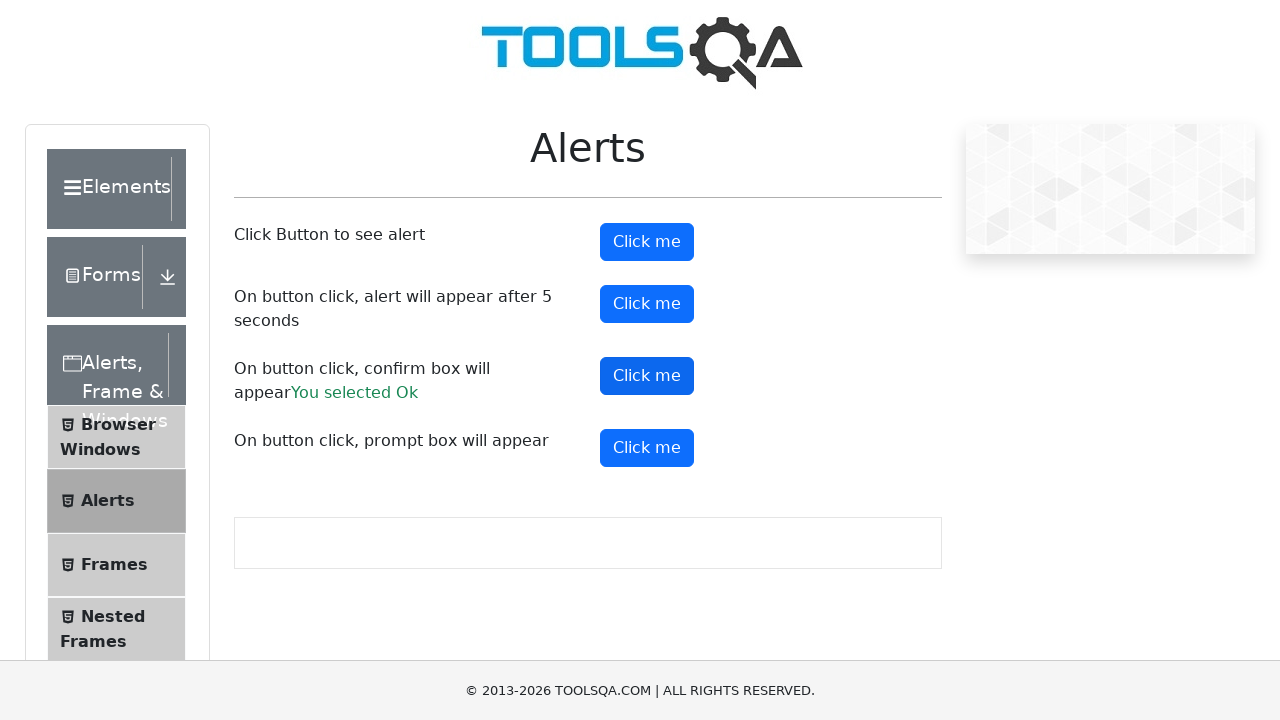

Dialog was accepted and result text appeared
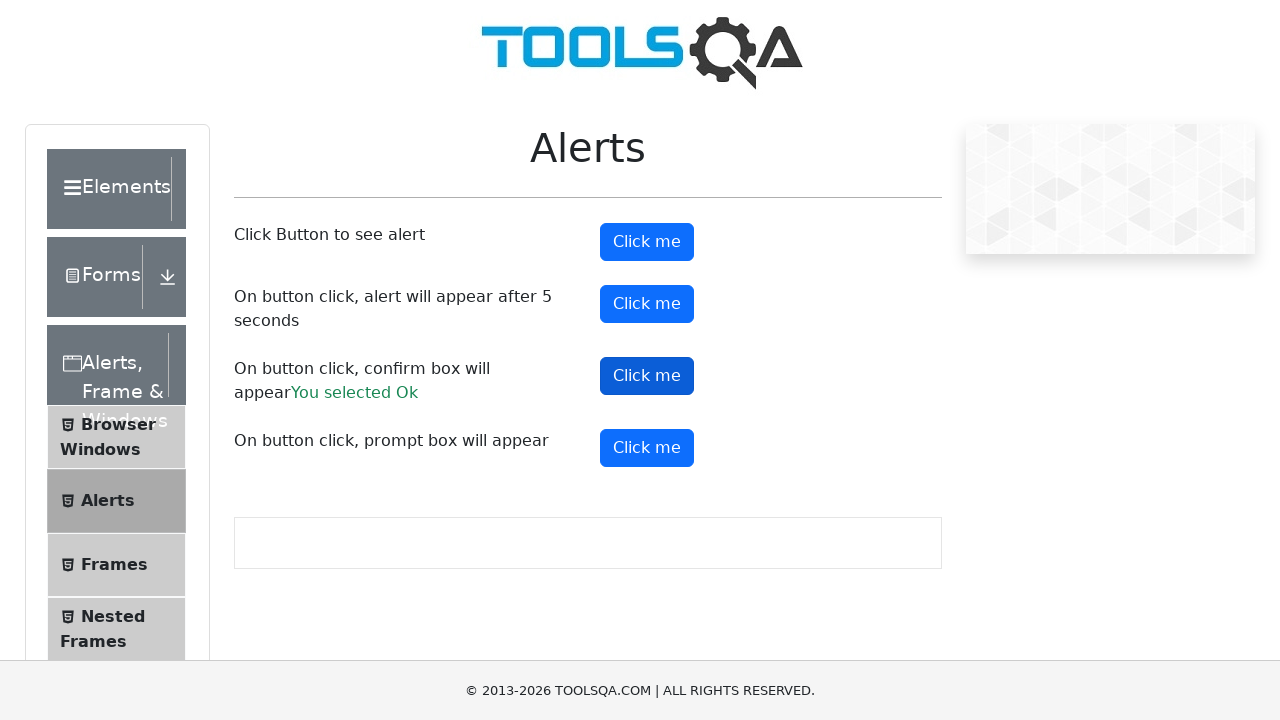

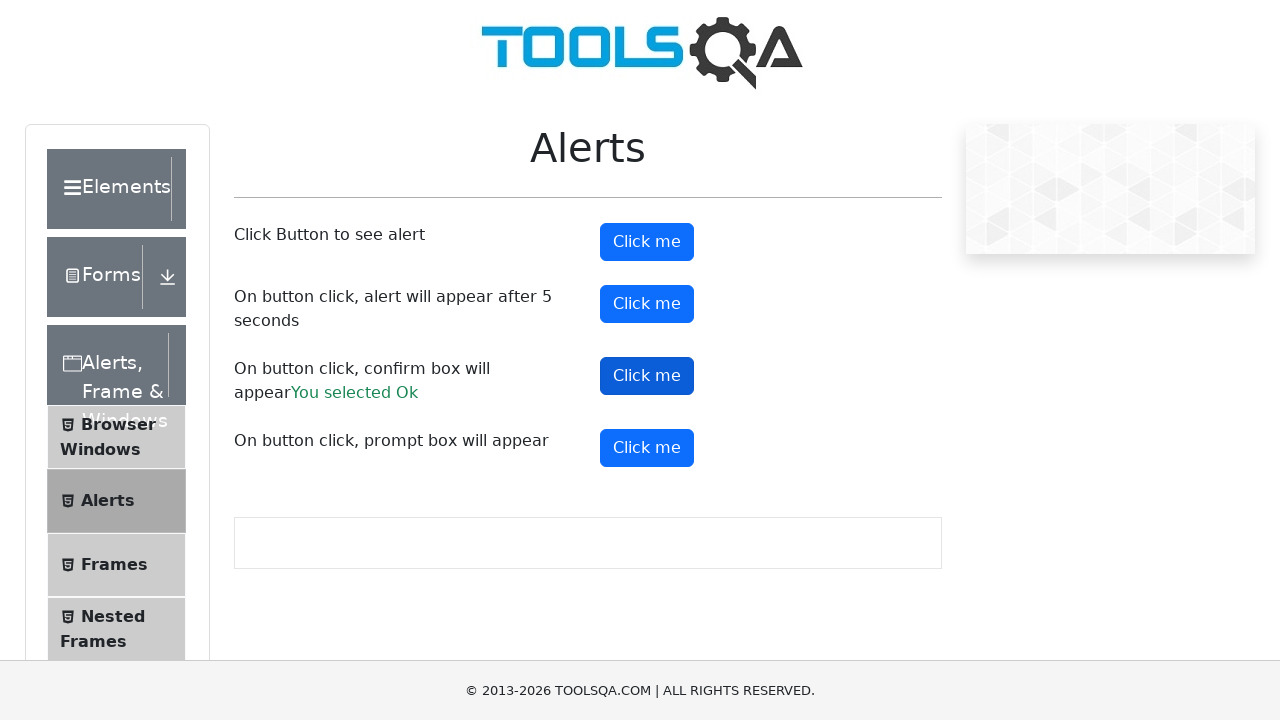